Tests page scrolling functionality by scrolling to a link element and clicking it to navigate to another page.

Starting URL: http://www.testdiary.com/training/selenium/selenium-test-page/

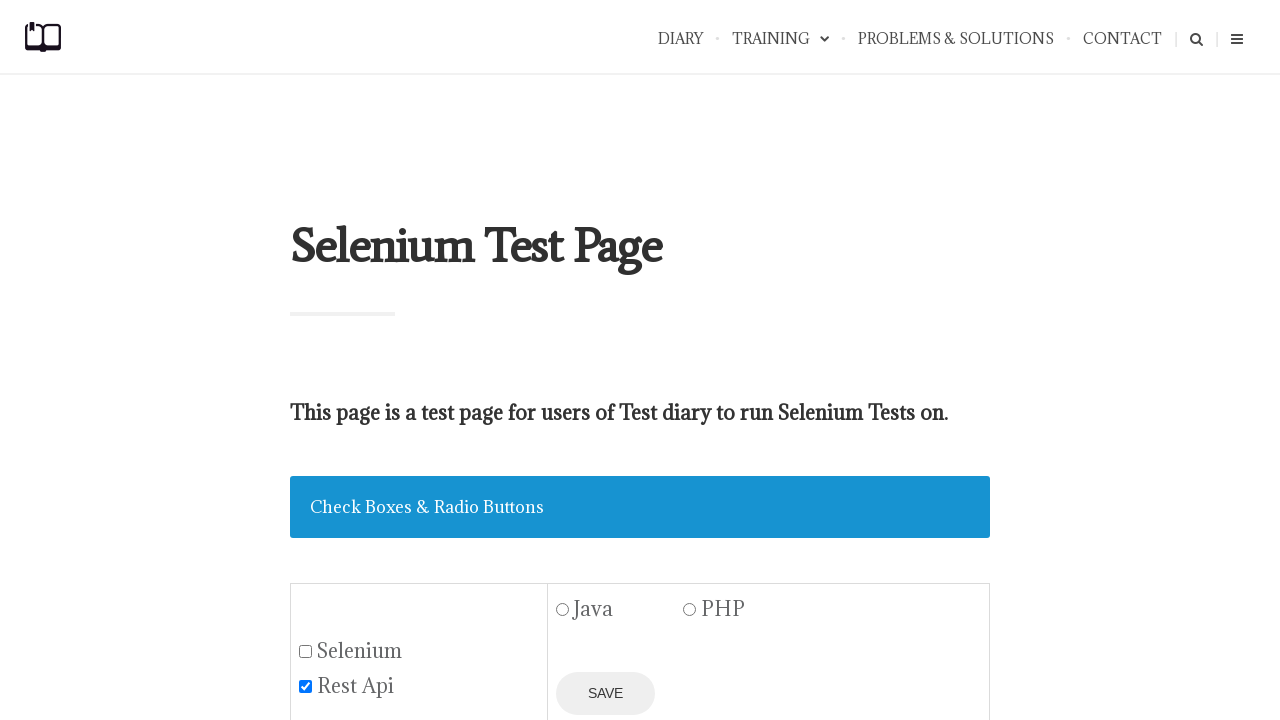

Waited for 'Open page in the same window' link to be visible
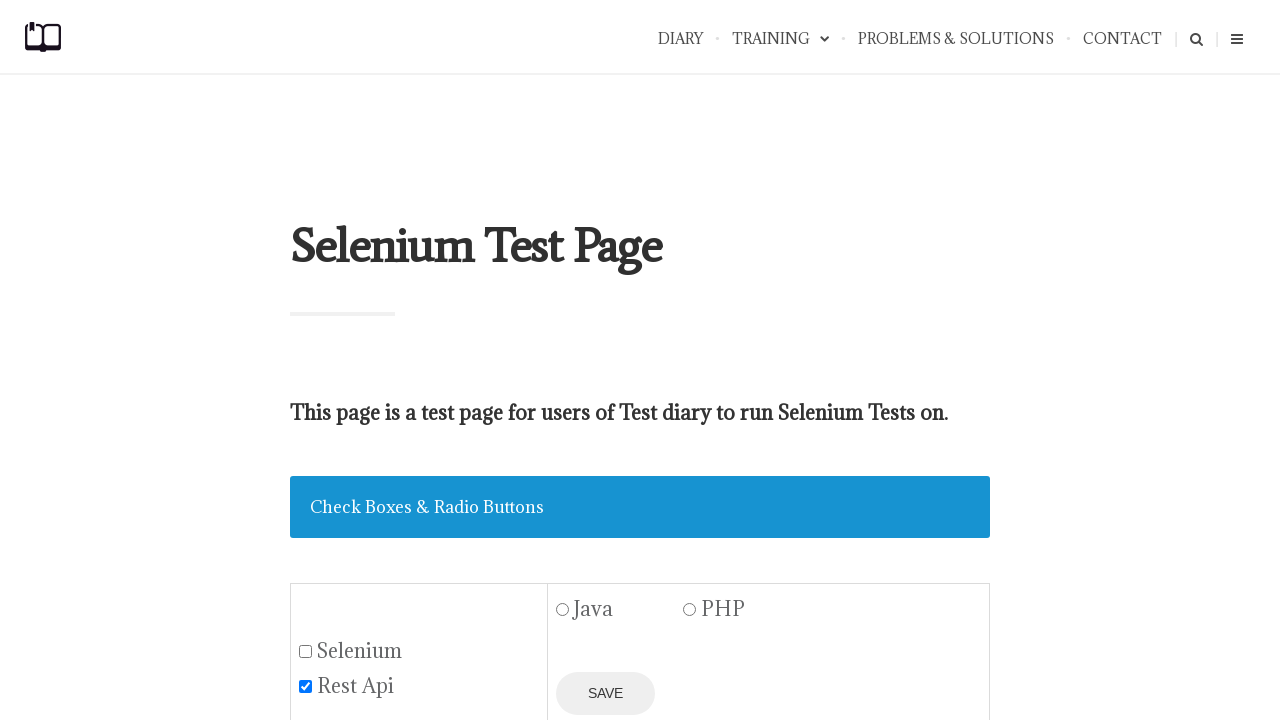

Located the 'Open page in the same window' link element
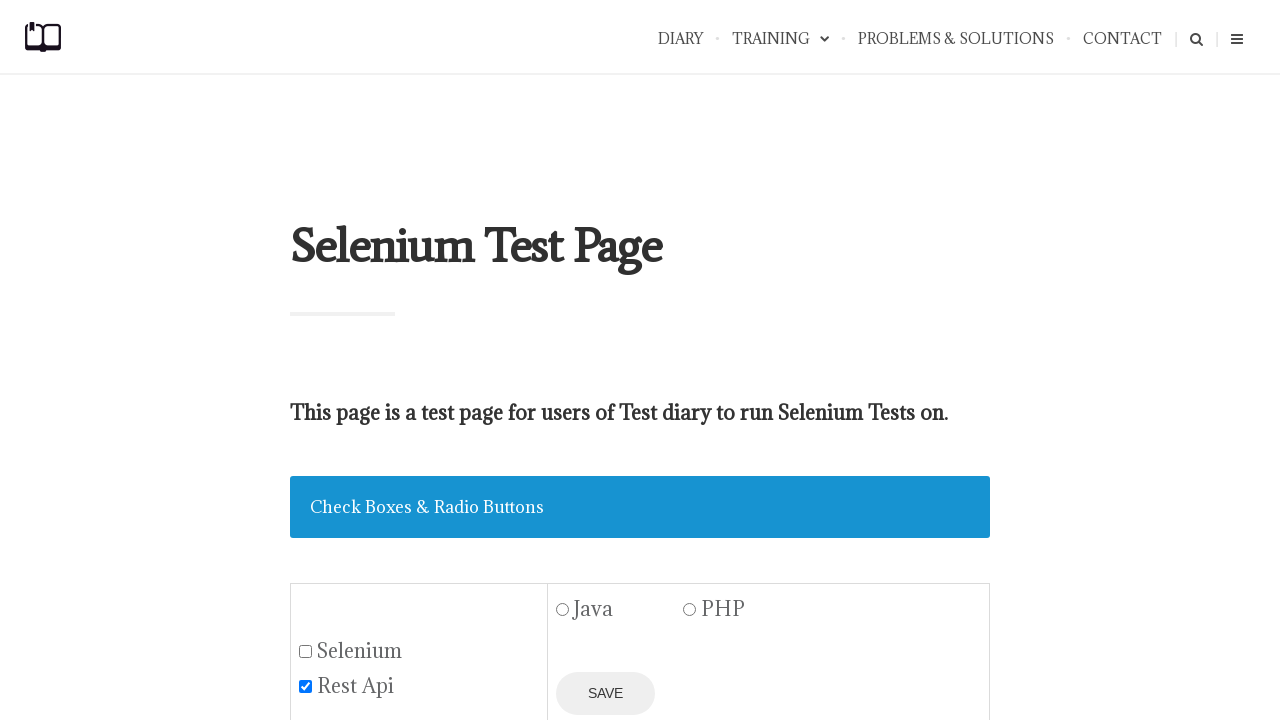

Scrolled to the link element into view
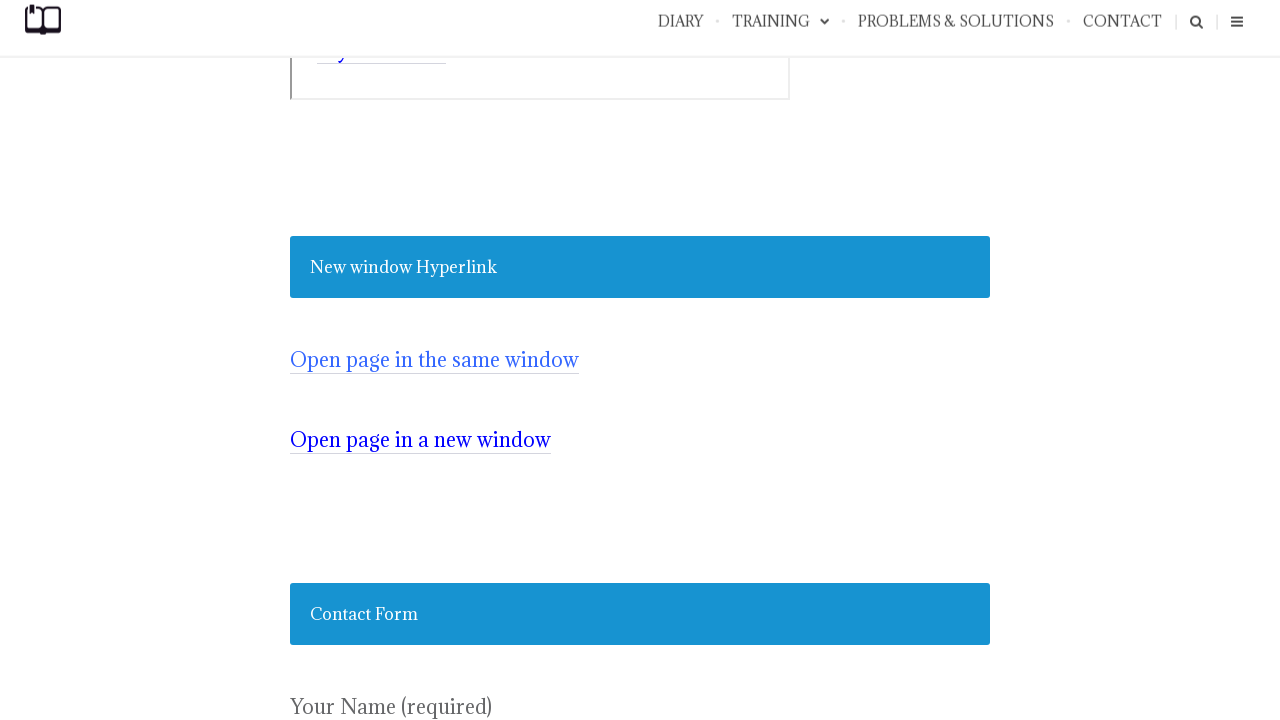

Clicked the 'Open page in the same window' link to navigate to another page at (434, 360) on text=Open page in the same window
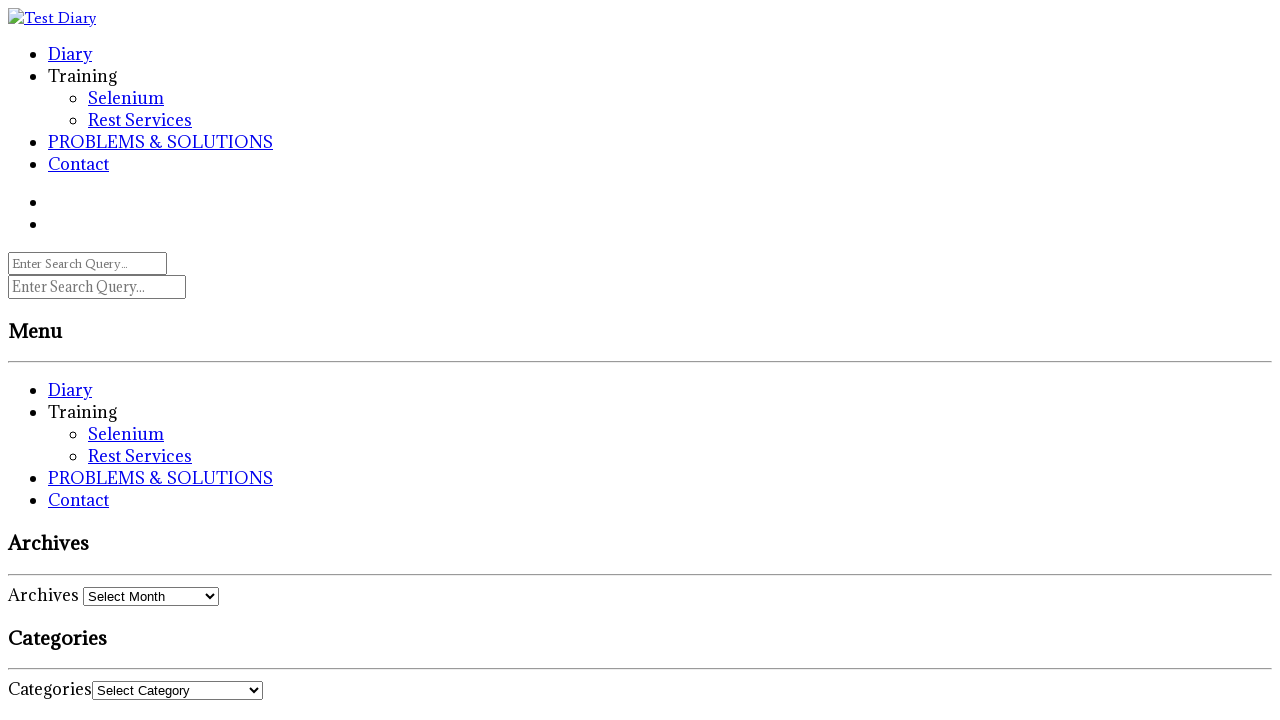

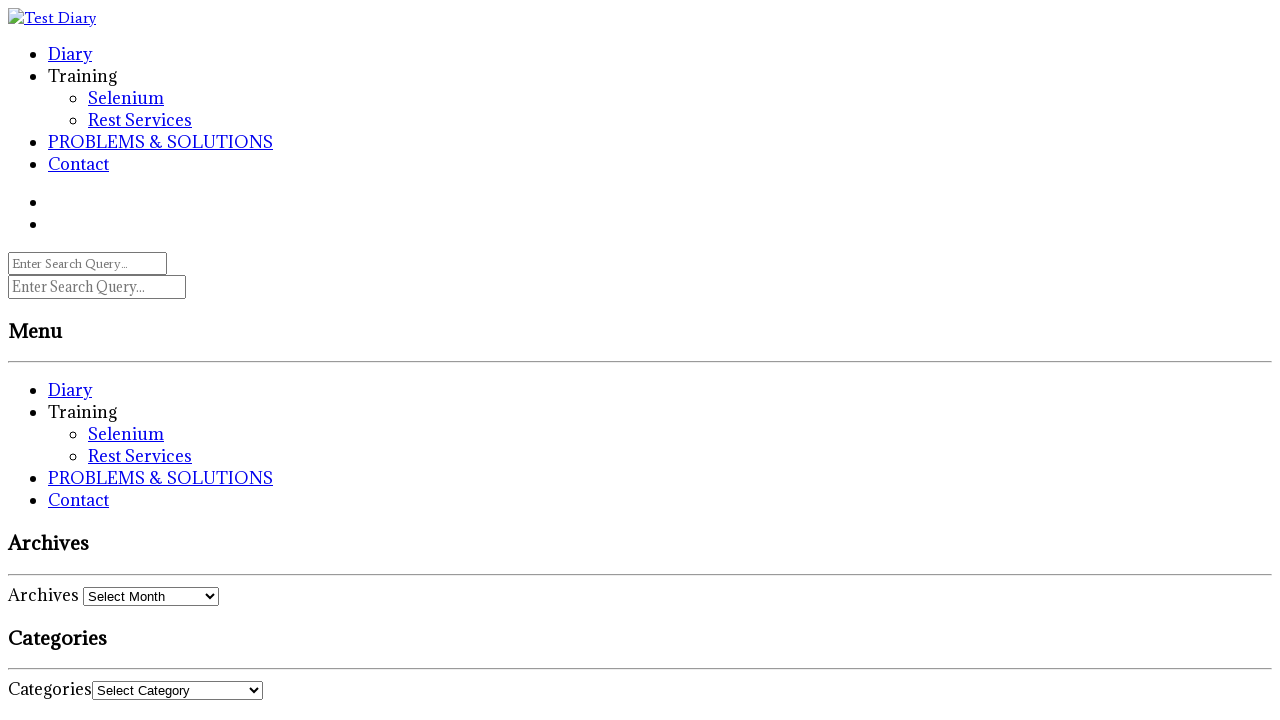